Tests dropdown selection functionality by selecting "Option 2" from a dropdown menu using visible text selection

Starting URL: https://the-internet.herokuapp.com/dropdown

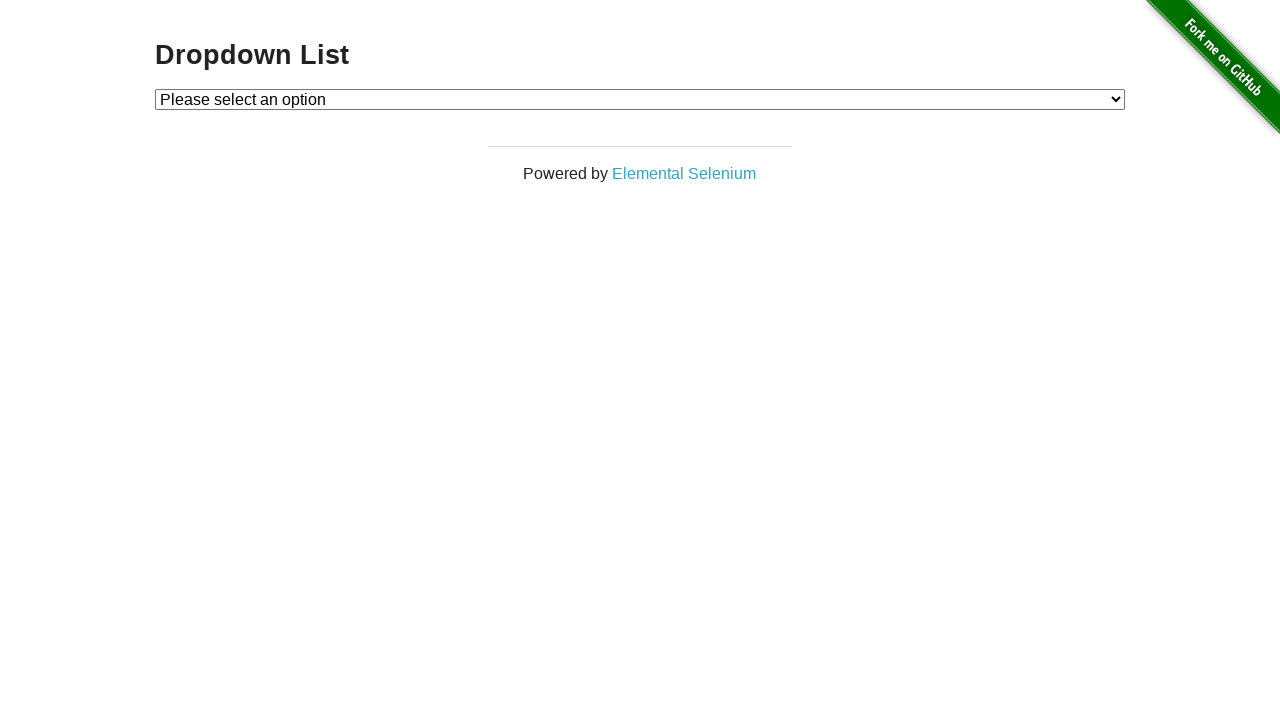

Navigated to dropdown page
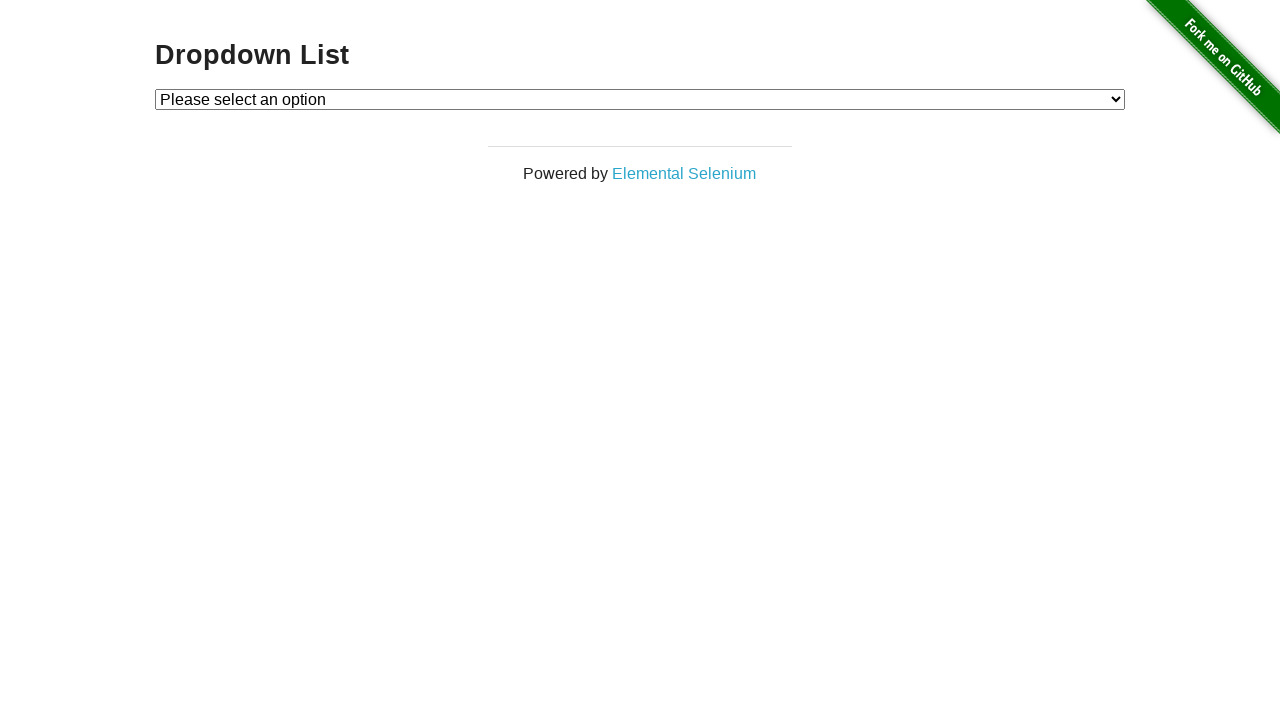

Selected 'Option 2' from dropdown menu on #dropdown
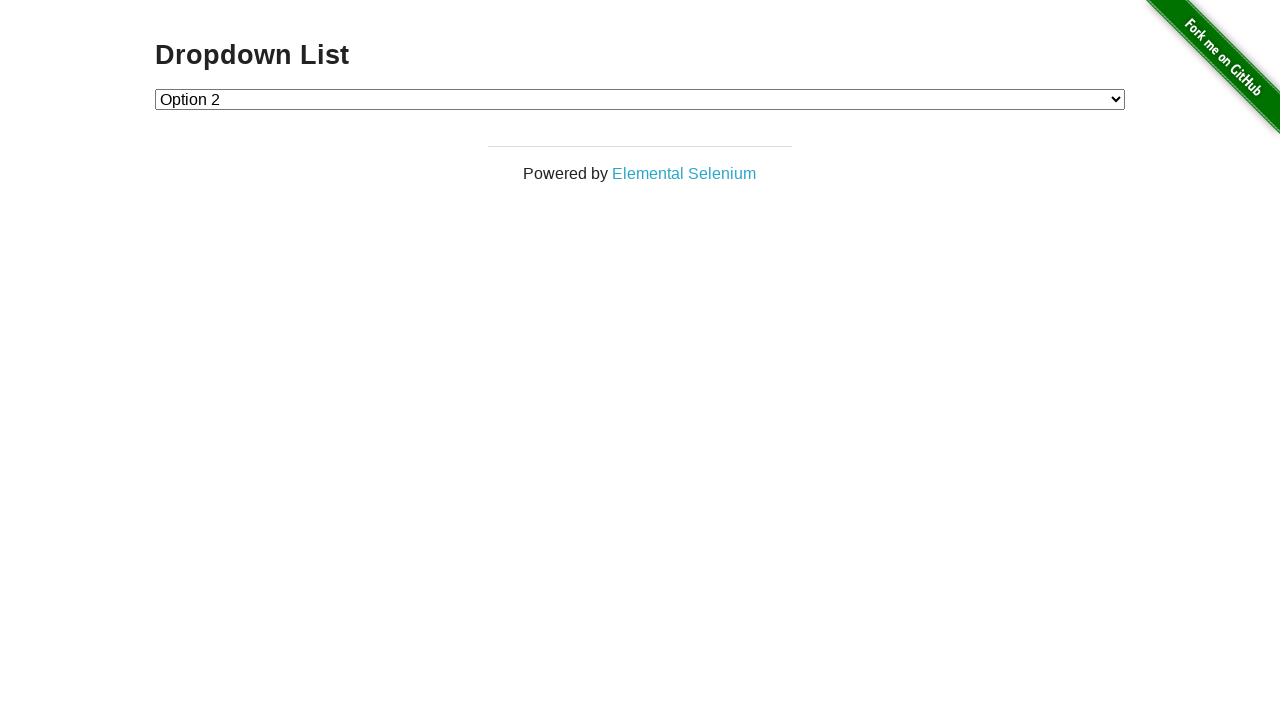

Waited for selection to take effect
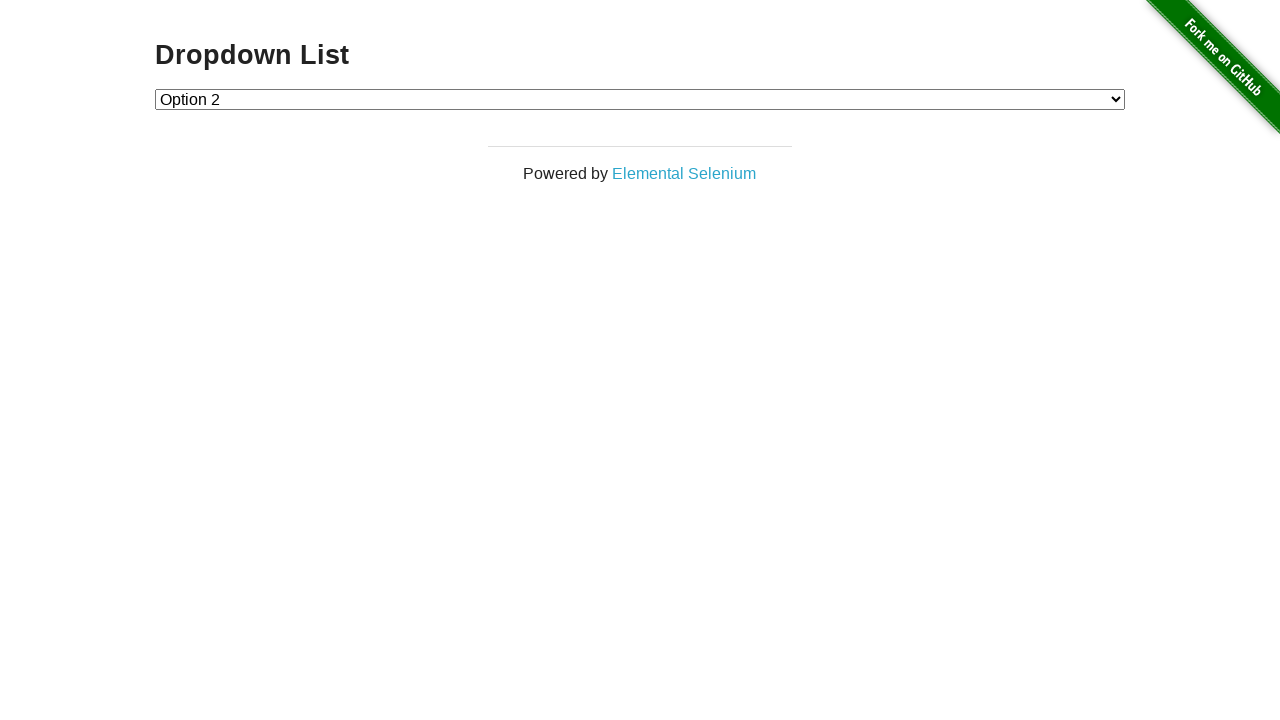

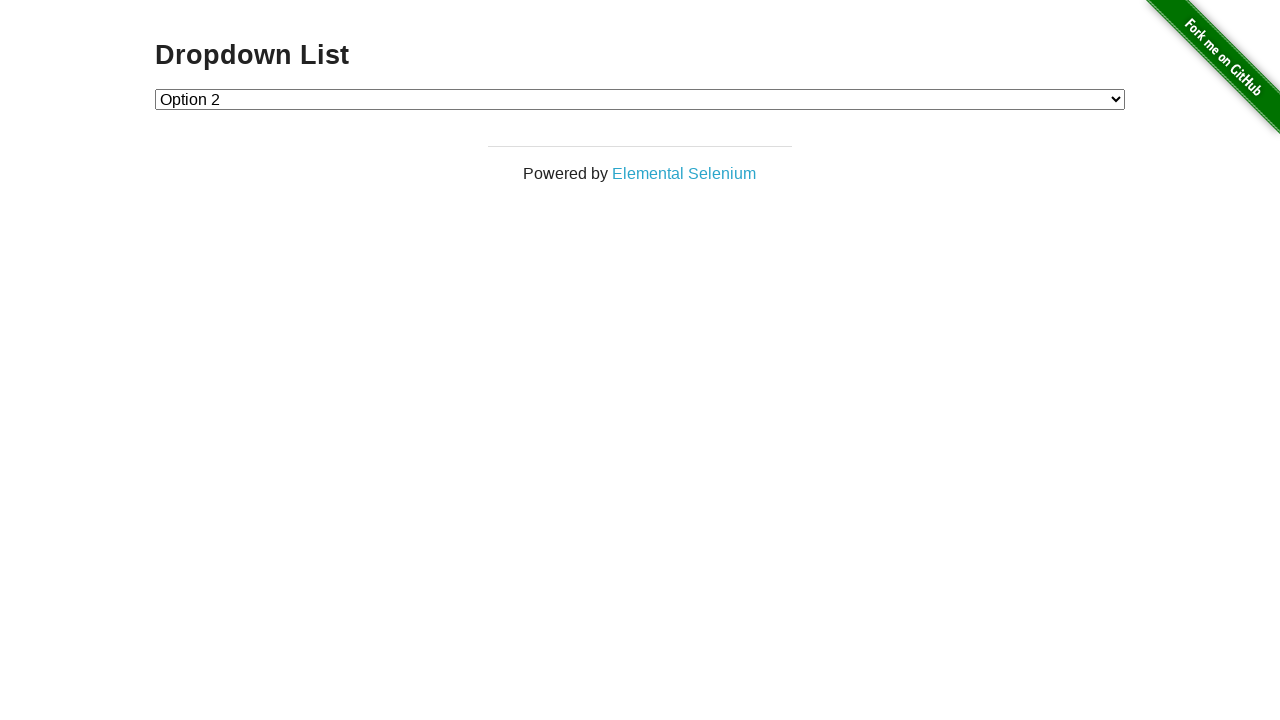